Tests the financial news search functionality by entering a company name in the search field and submitting the search to view results.

Starting URL: https://www.emarketstorage.it/it/comunicati-finanziari

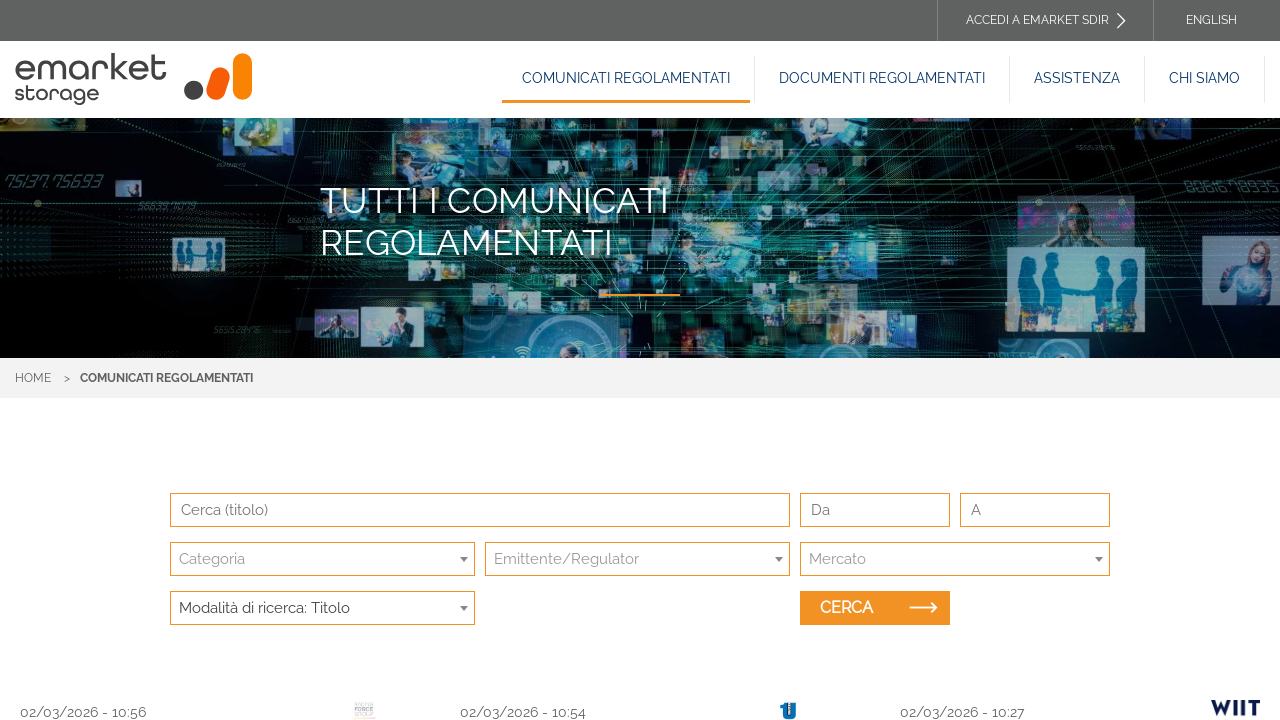

Search input field became visible
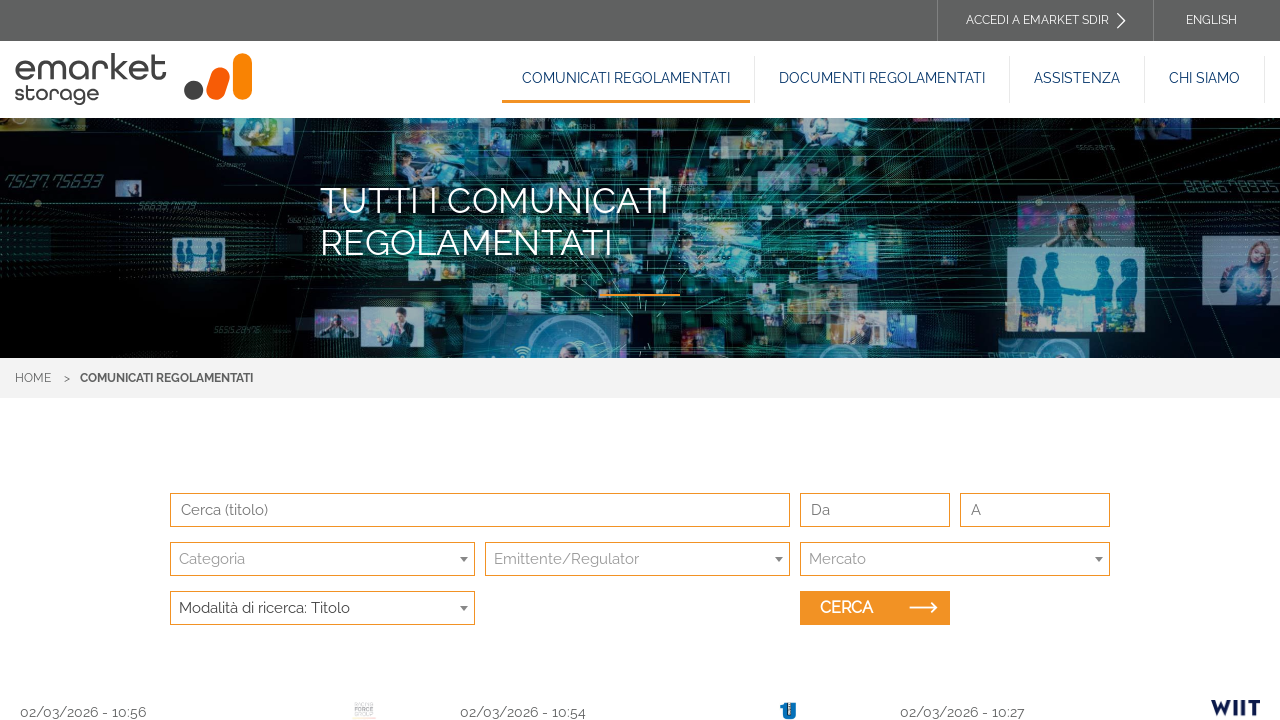

Filled search field with company name 'prysmian' on #edit-titolo
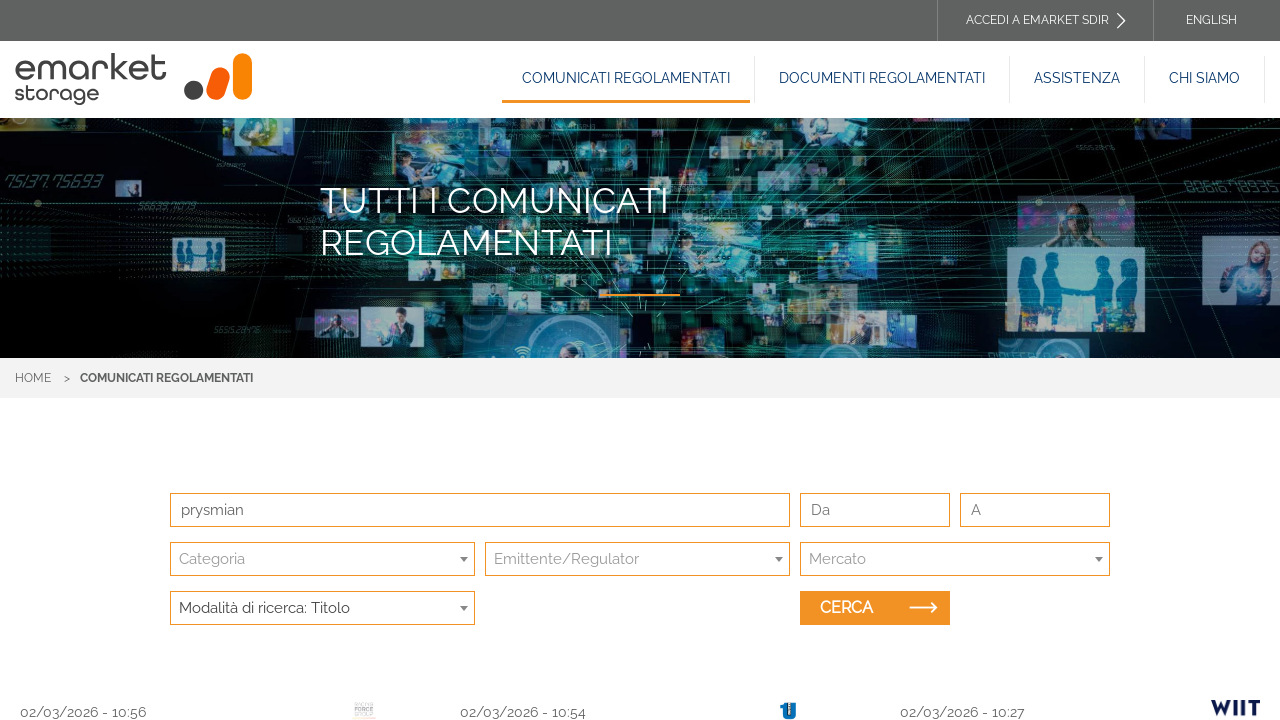

Clicked search button to submit search query at (875, 608) on #edit-submit-search-news
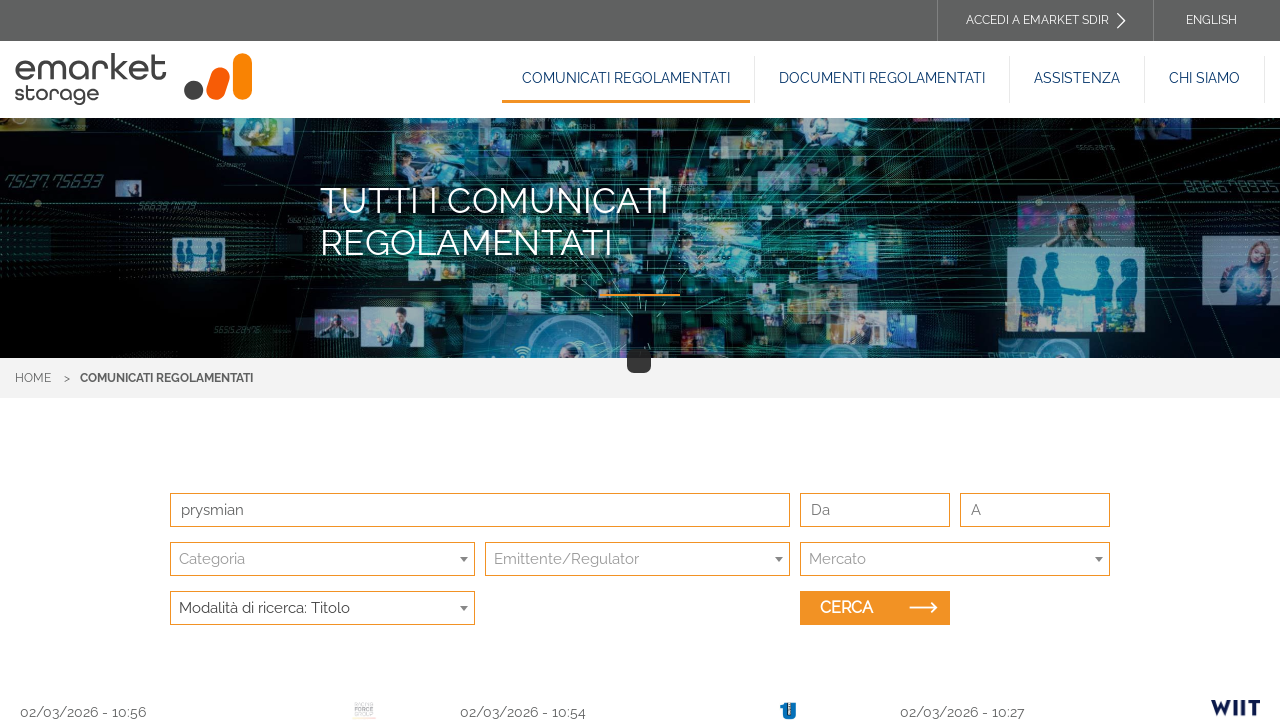

Financial news search results loaded successfully
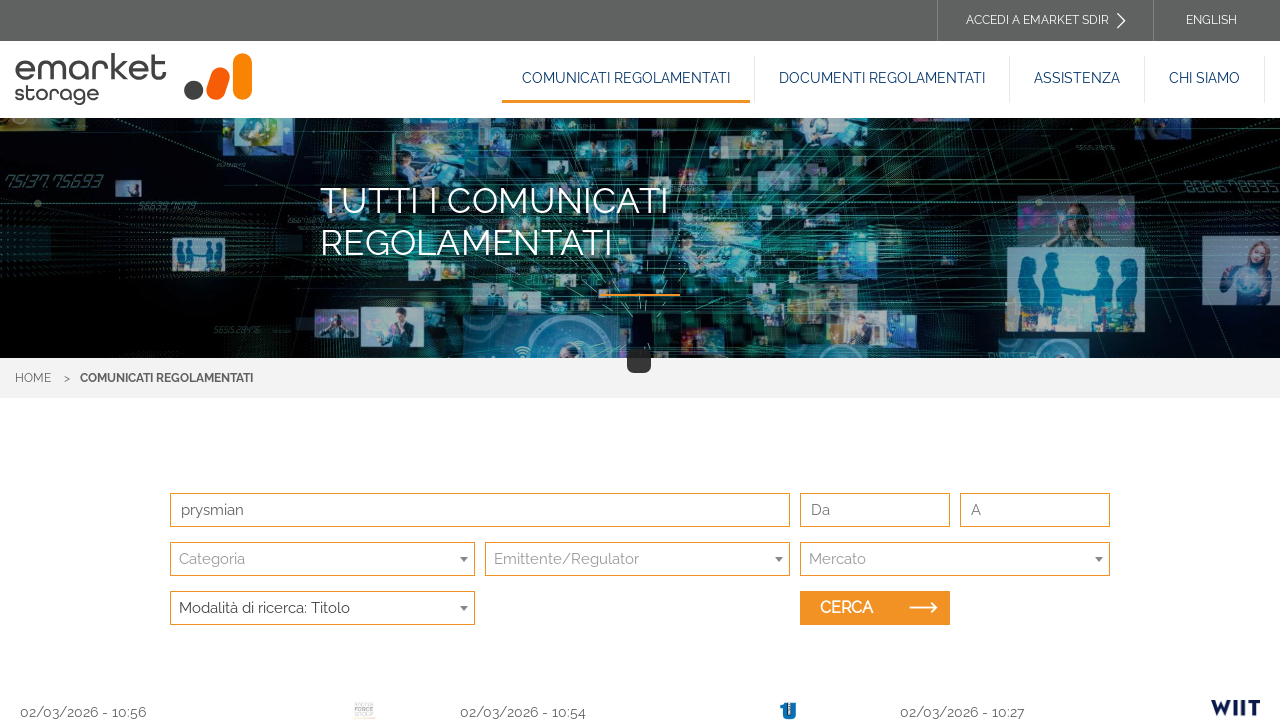

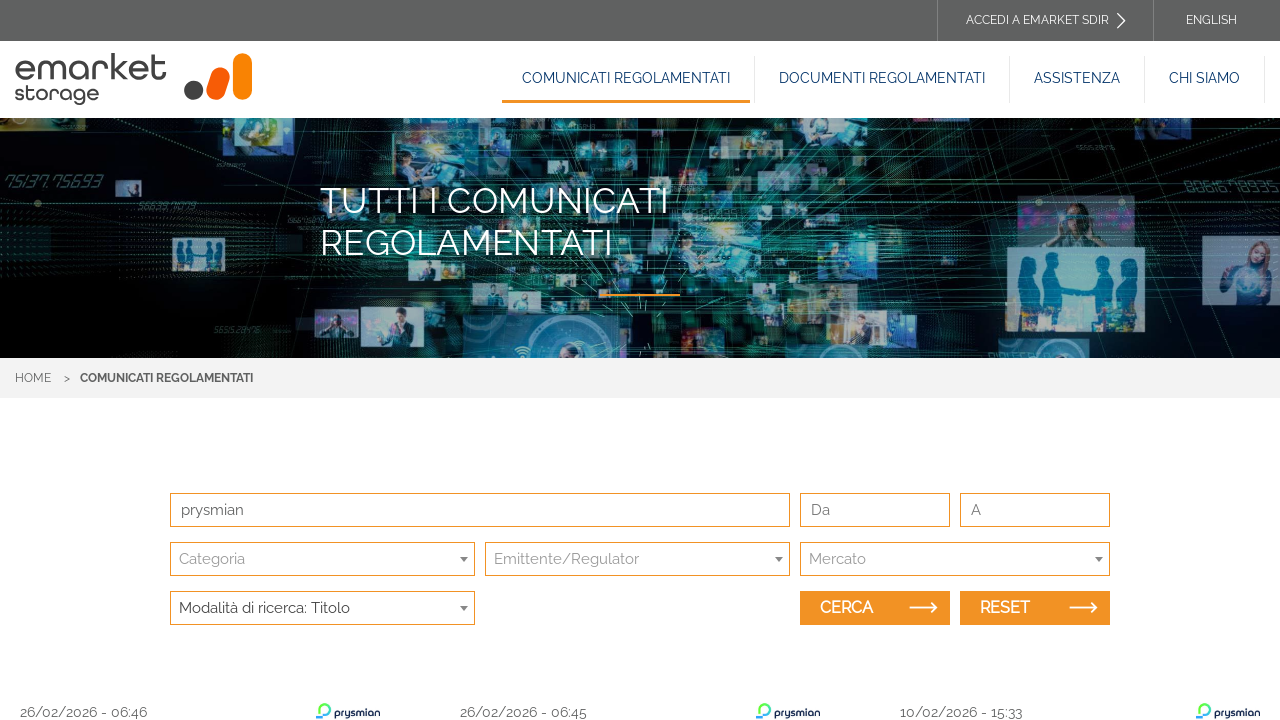